Tests registration form validation with invalid email format - fills all fields but uses invalid email addresses and verifies email validation errors

Starting URL: https://alada.vn/tai-khoan/dang-ky.html

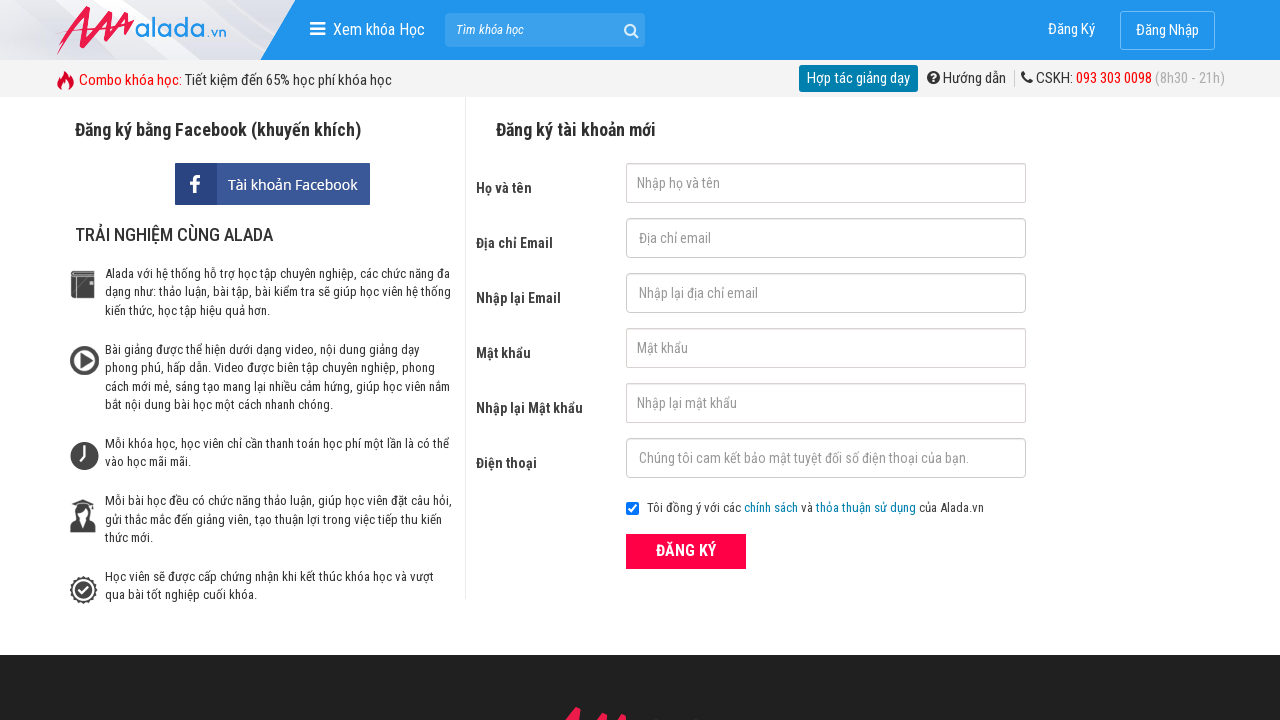

Filled name field with 'Dinh Duc Thuan' on input#txtFirstname
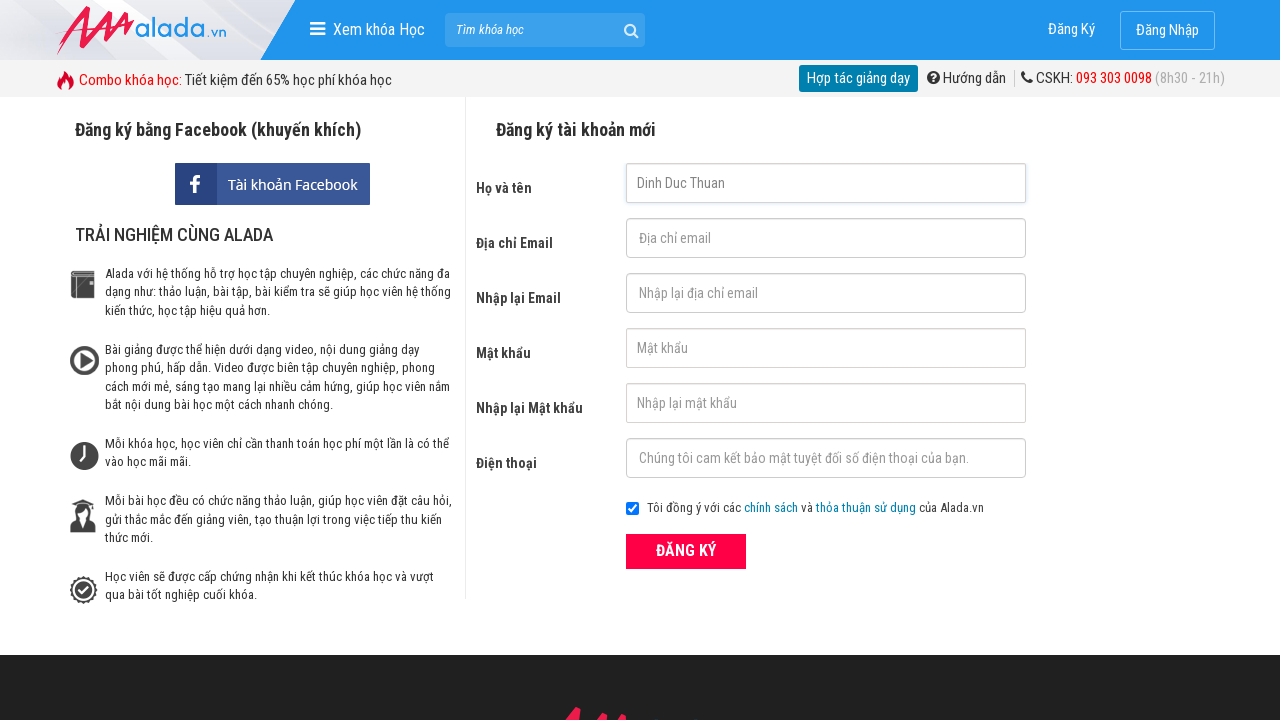

Filled email field with invalid email '123321' on input#txtEmail
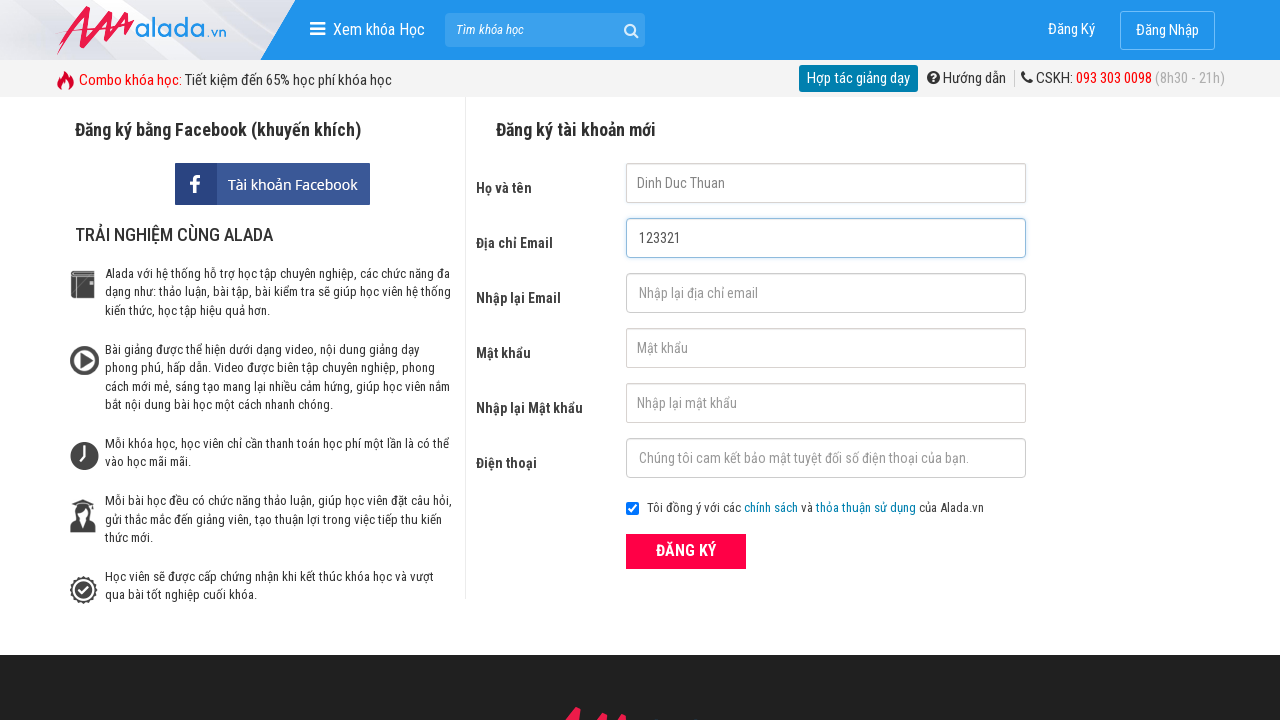

Filled confirm email field with invalid email '32123' on input#txtCEmail
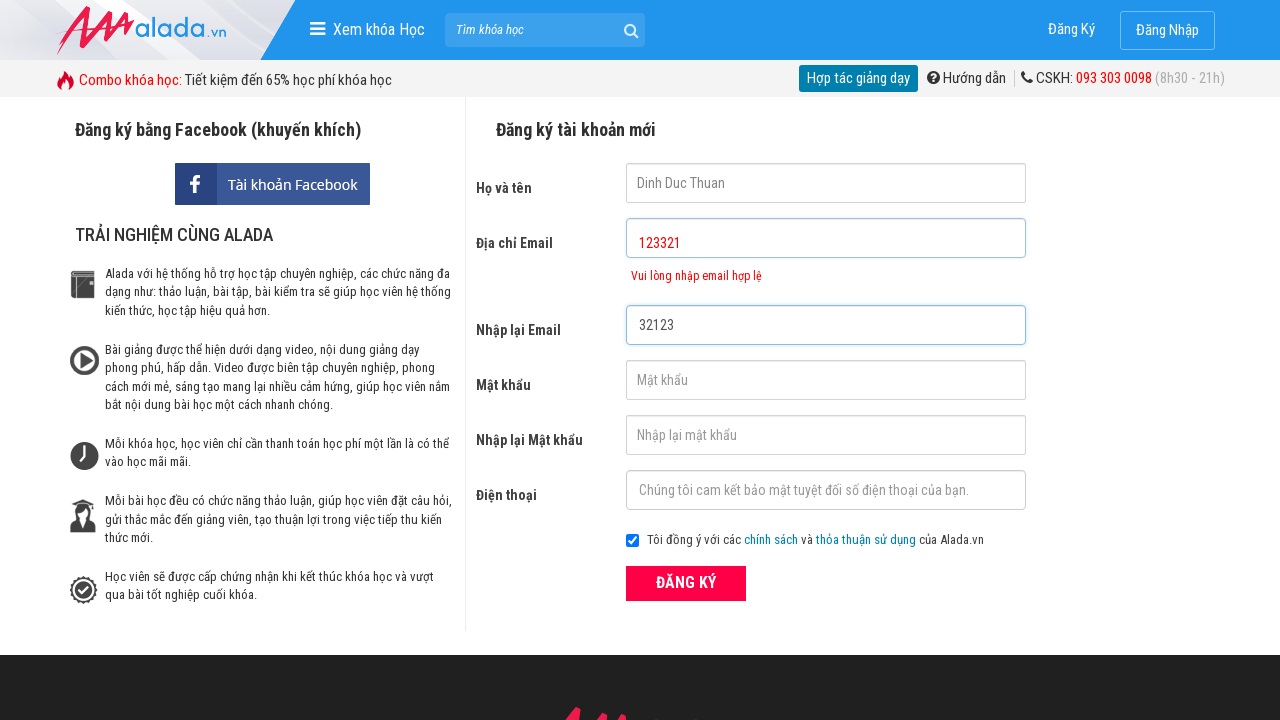

Filled password field with '123thuan' on input#txtPassword
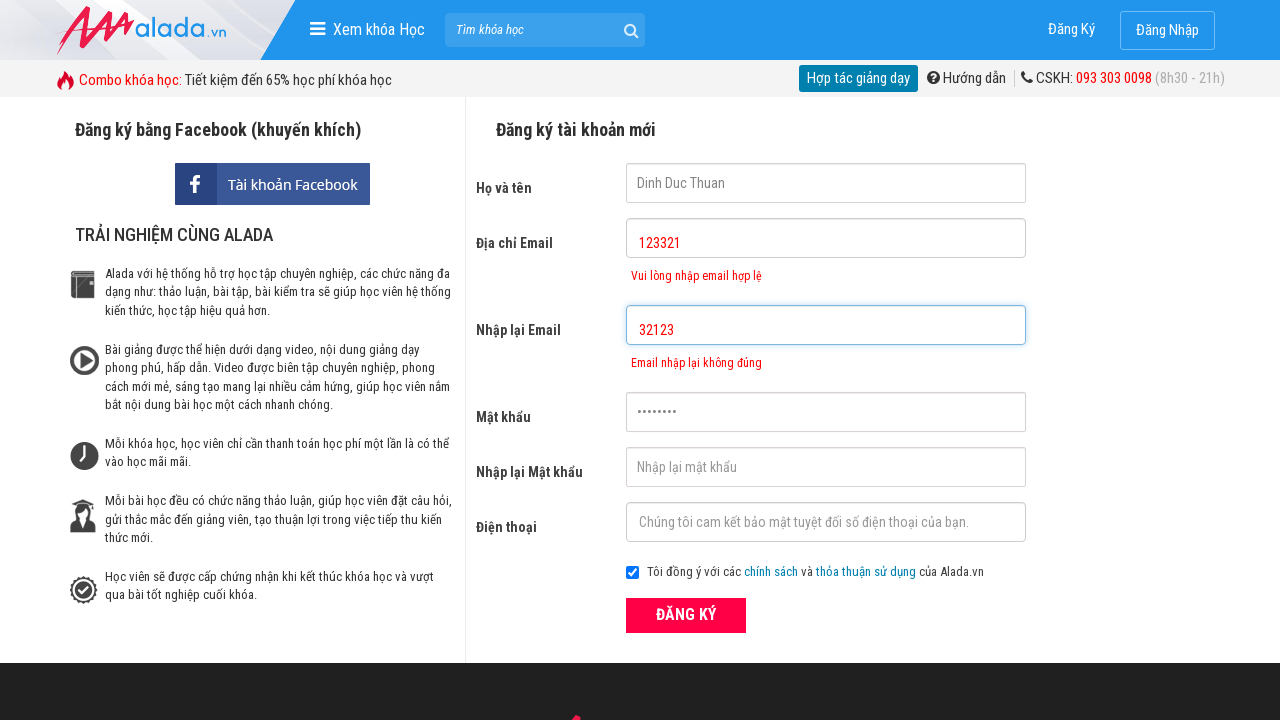

Filled confirm password field with '123thuan' on input#txtCPassword
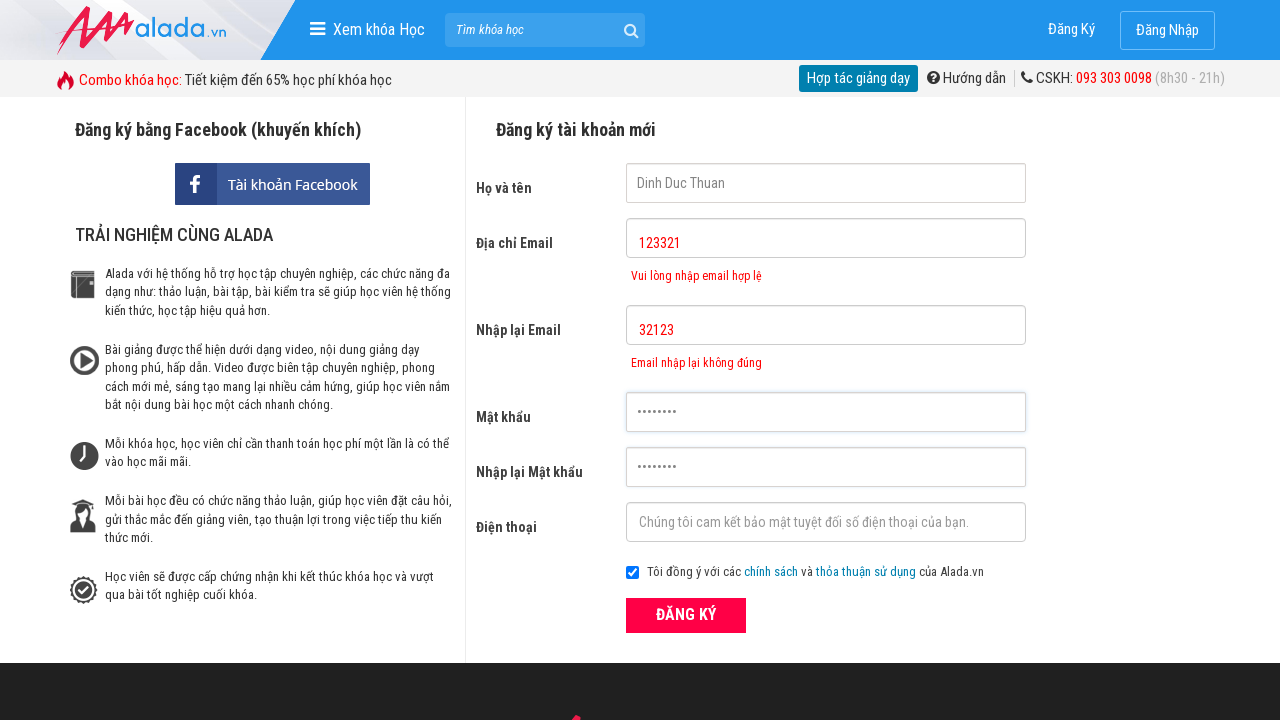

Filled phone number field with '09342974022' on input#txtPhone
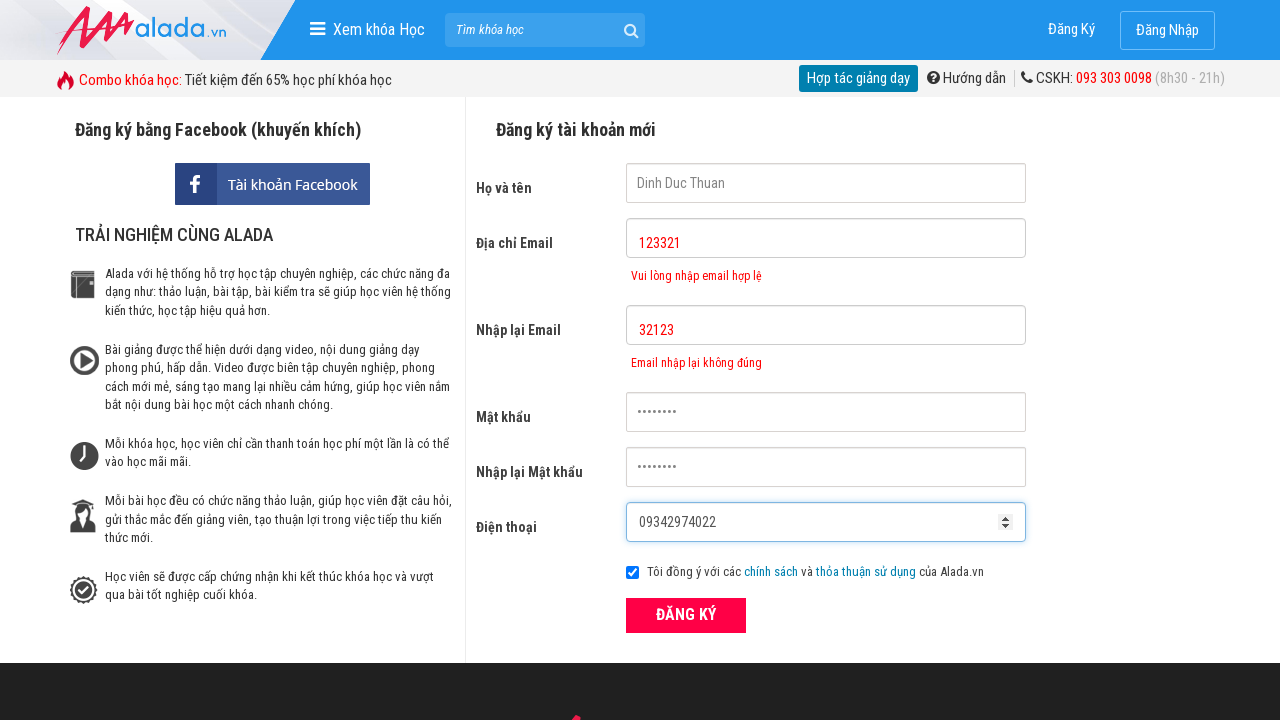

Clicked submit button to submit registration form at (686, 615) on button[type='submit']
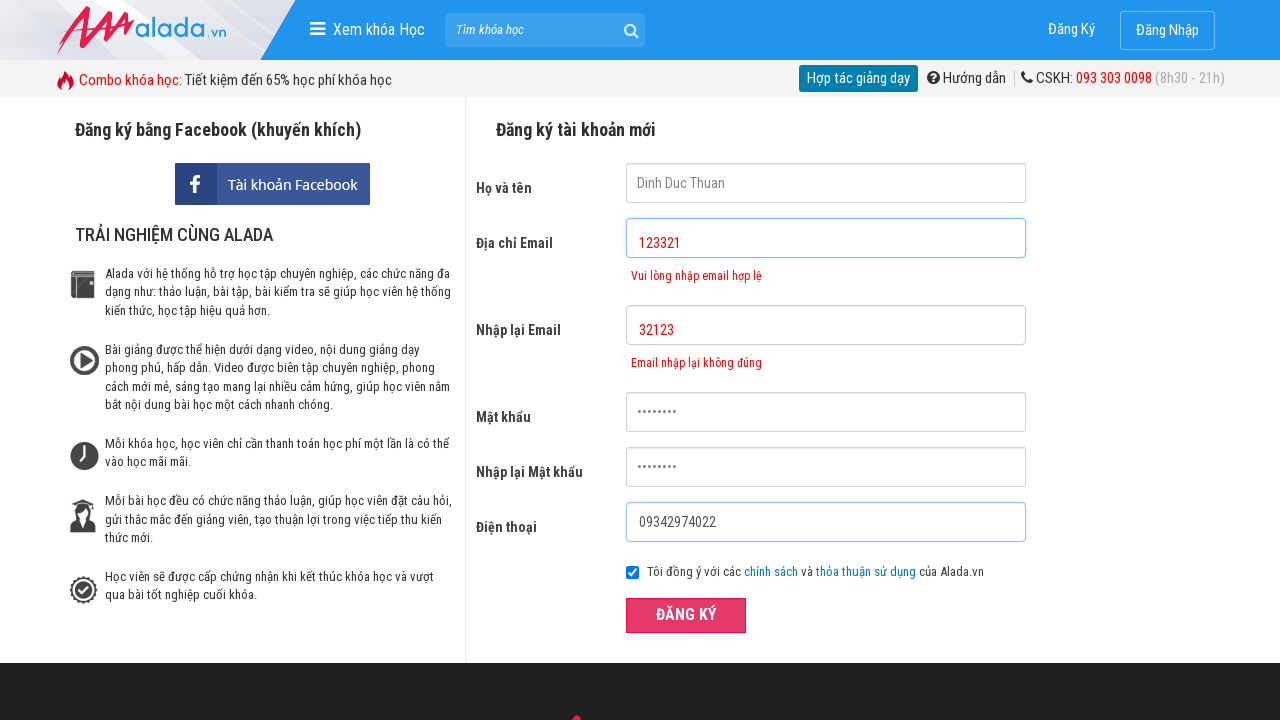

Email validation error message appeared
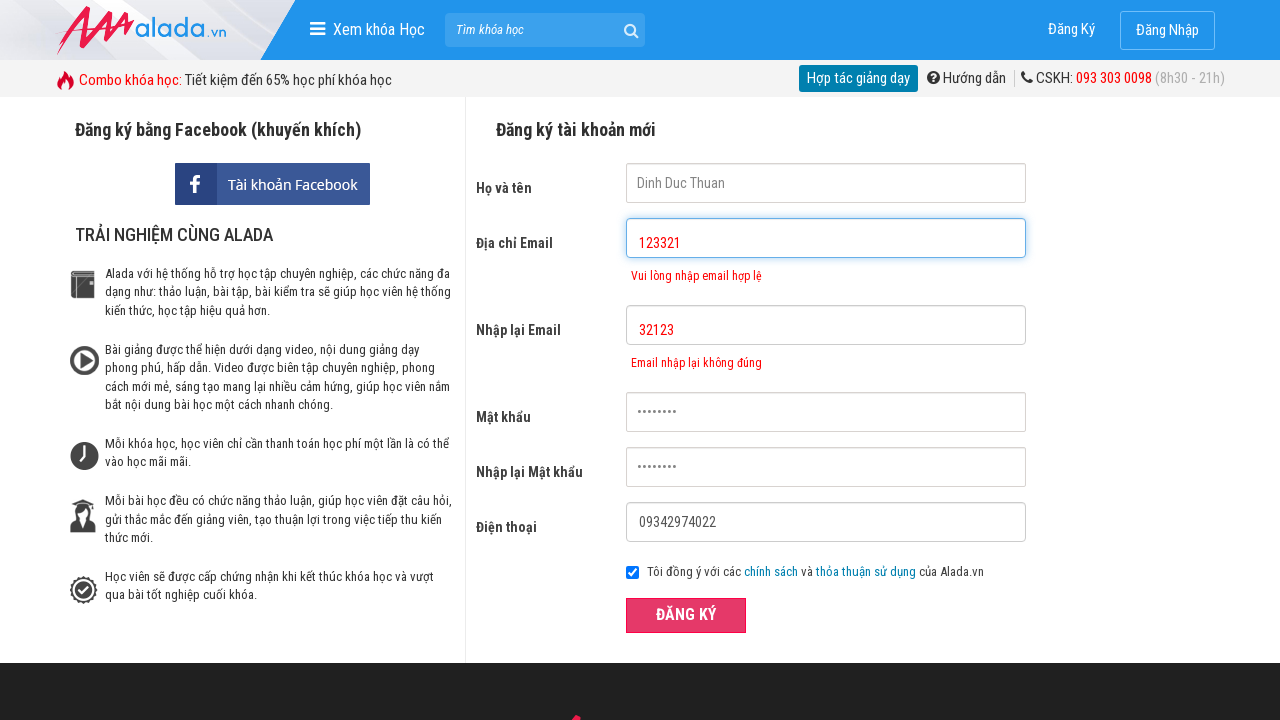

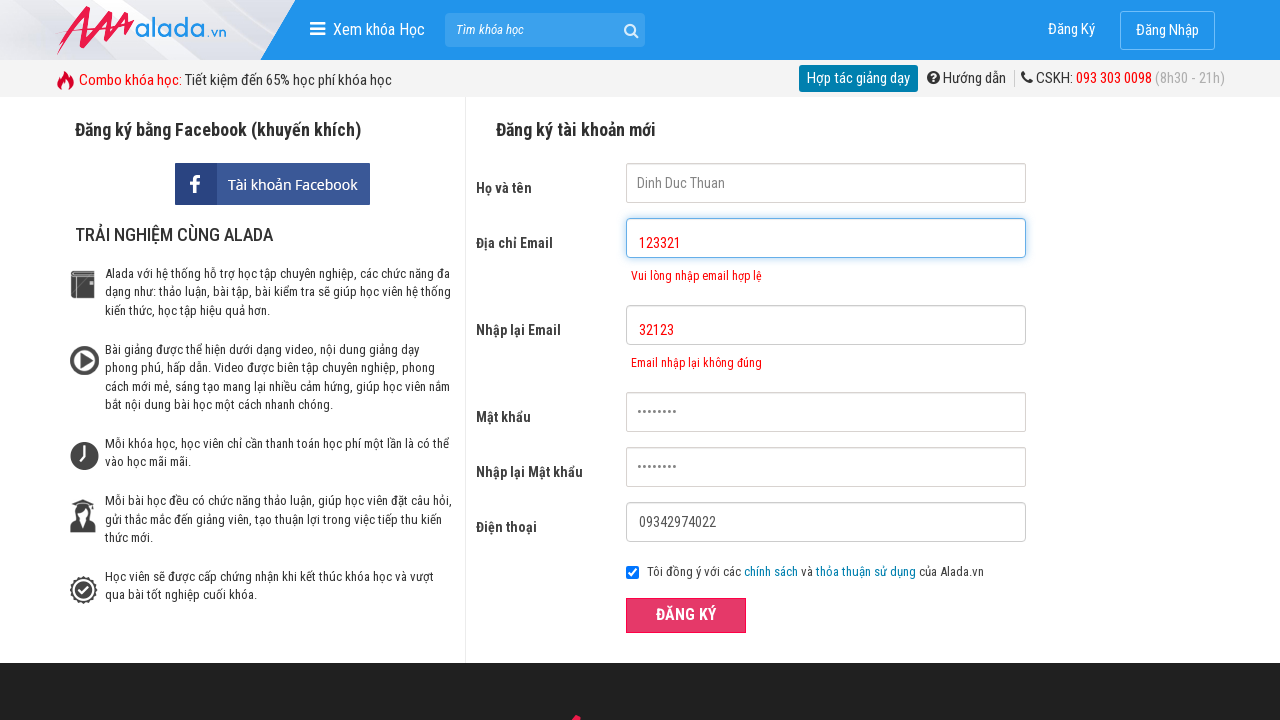